Opens Python.org website, searches for 'pycon' using the search functionality, and verifies results are found

Starting URL: http://www.python.org

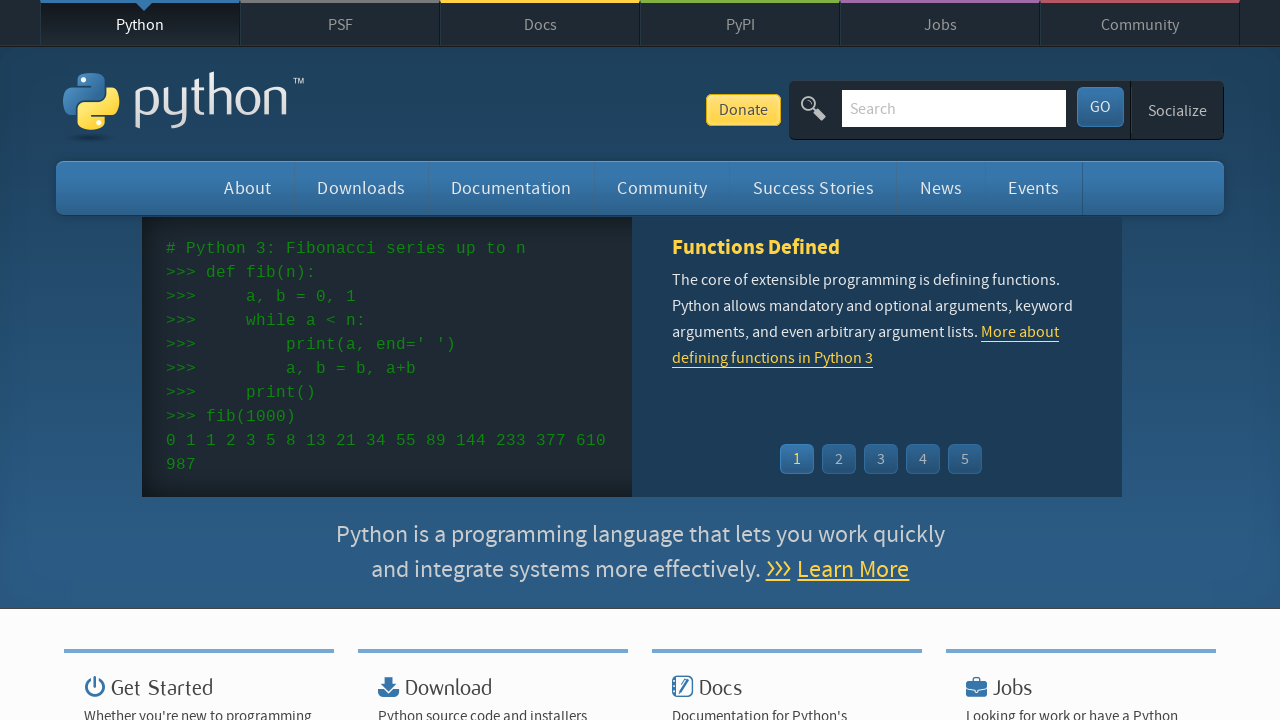

Cleared the search input field on input[name='q']
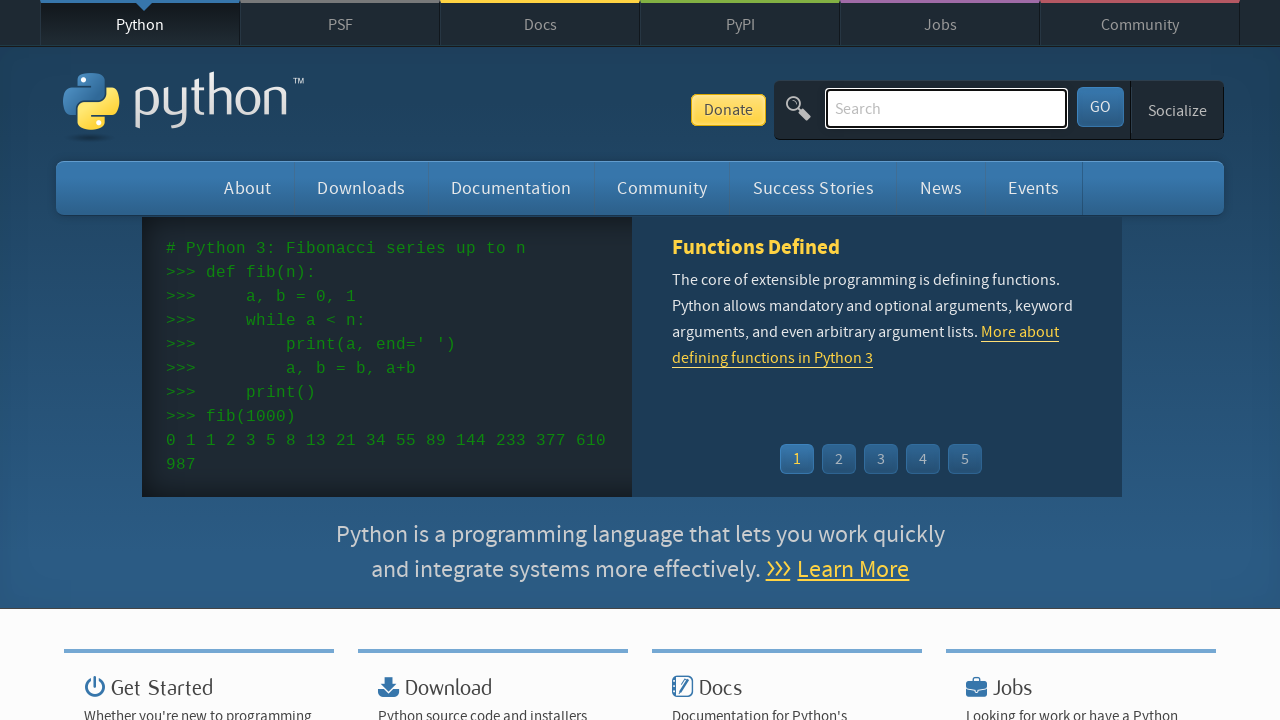

Entered 'pycon' in the search field on input[name='q']
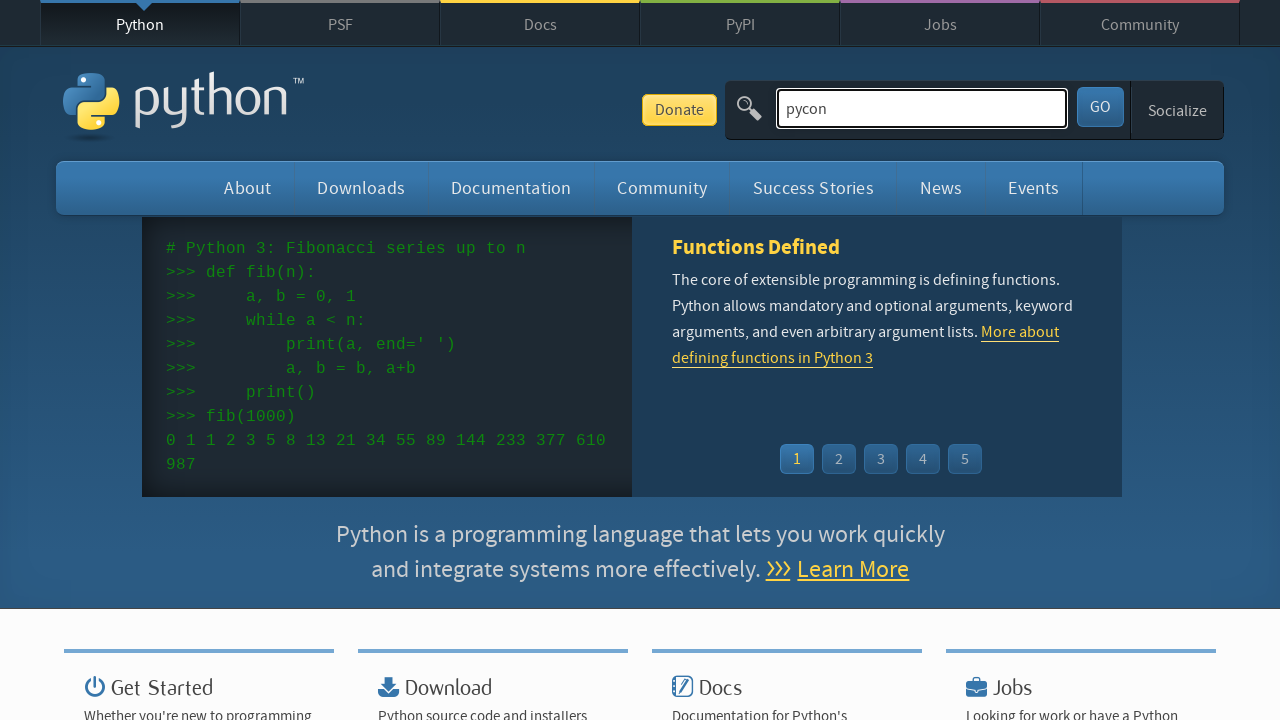

Pressed Enter to submit the search on input[name='q']
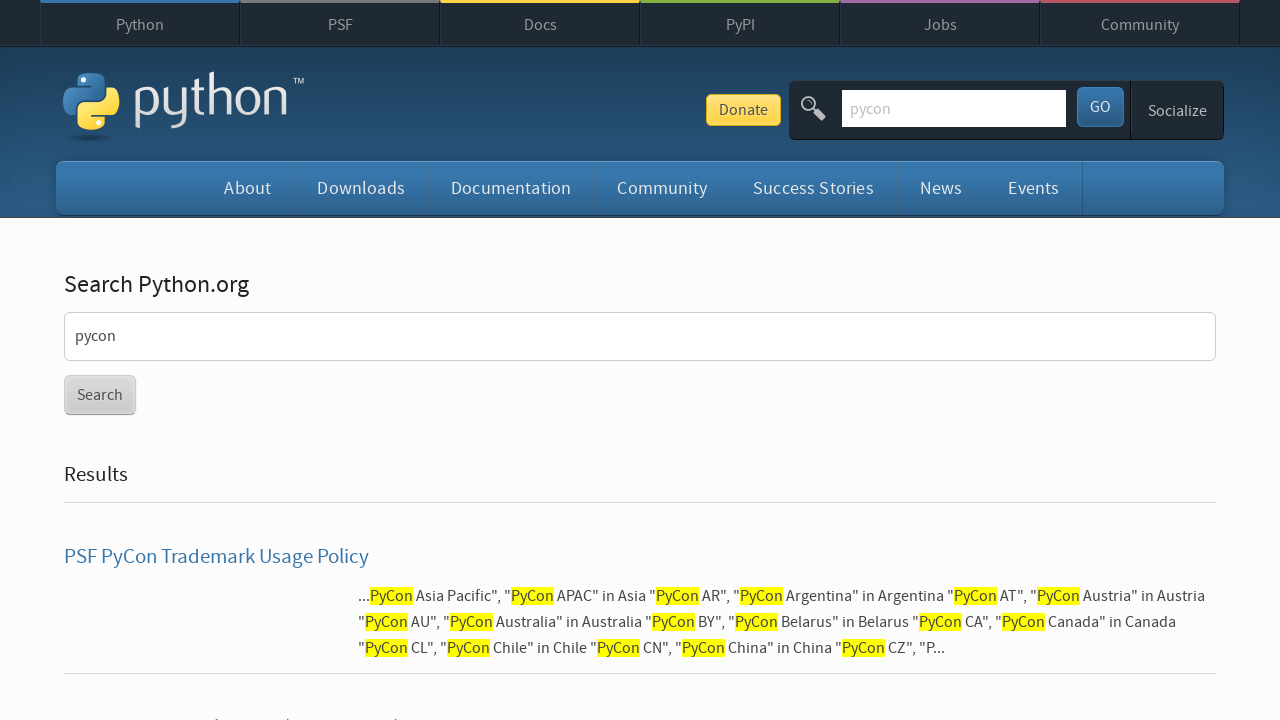

Search results page loaded successfully
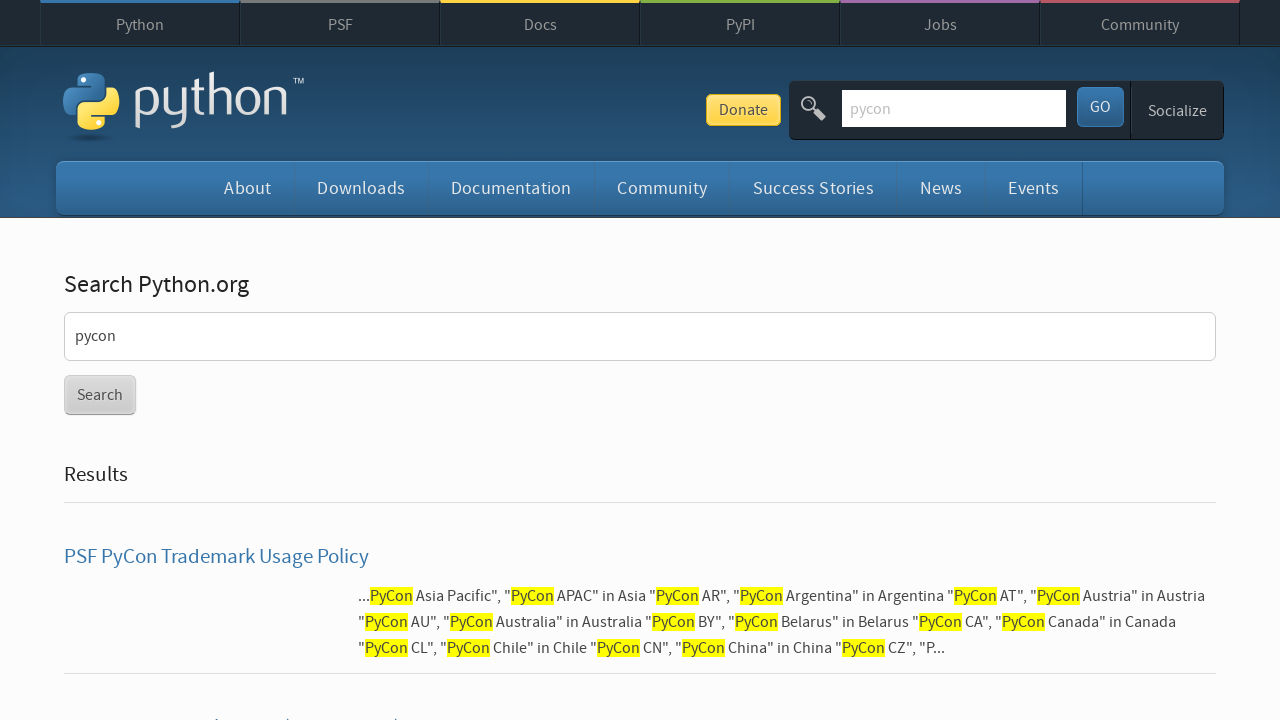

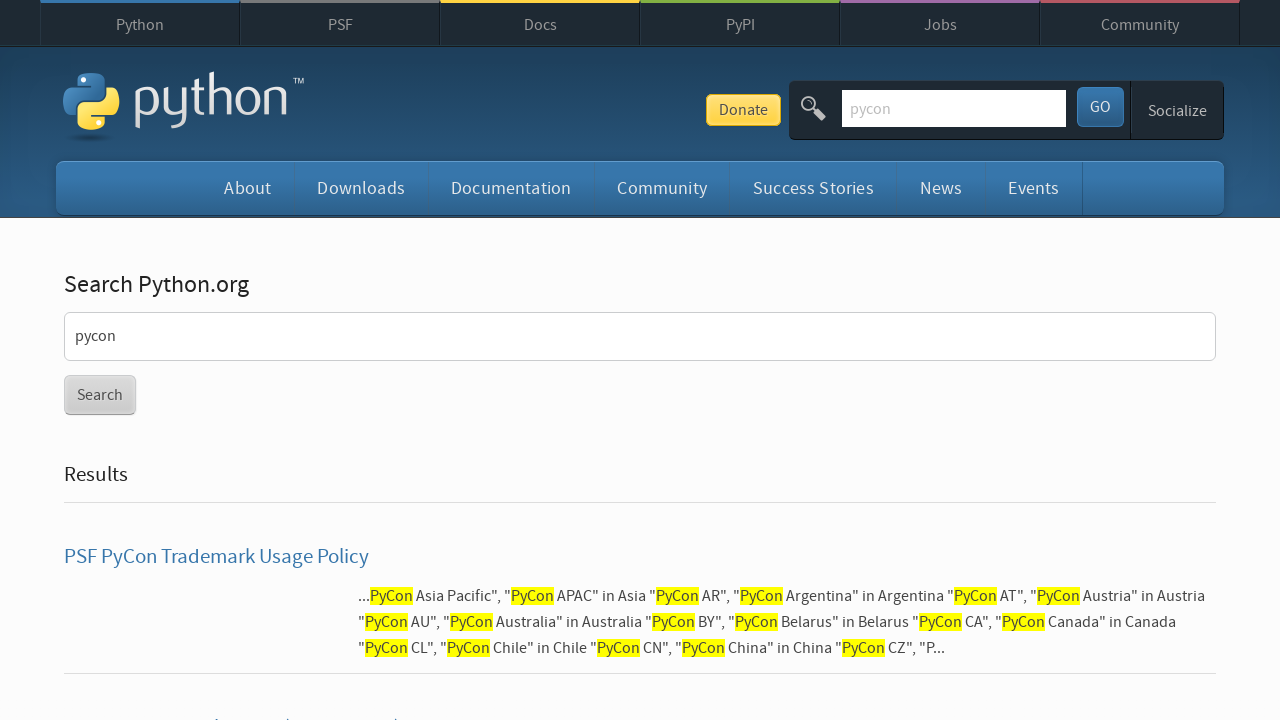